Navigates to rameshsoft.com website and verifies the page loads

Starting URL: https://www.rameshsoft.com

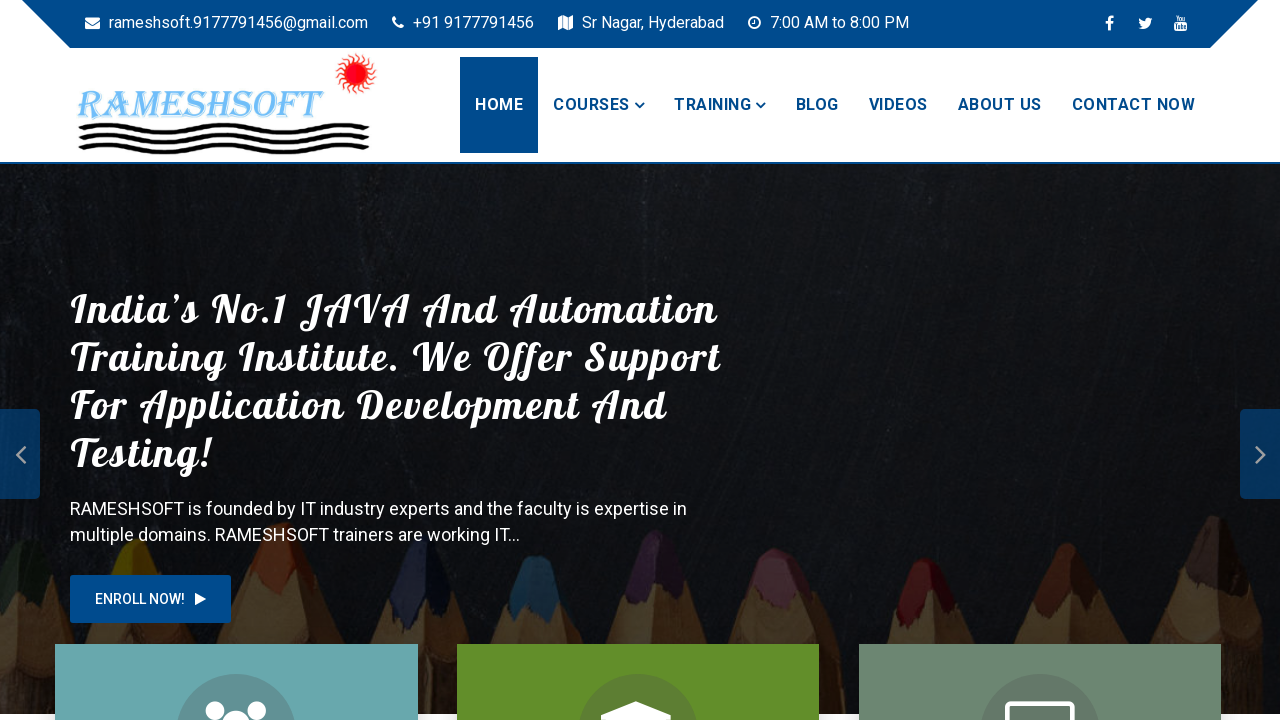

Waited for page to reach domcontentloaded state
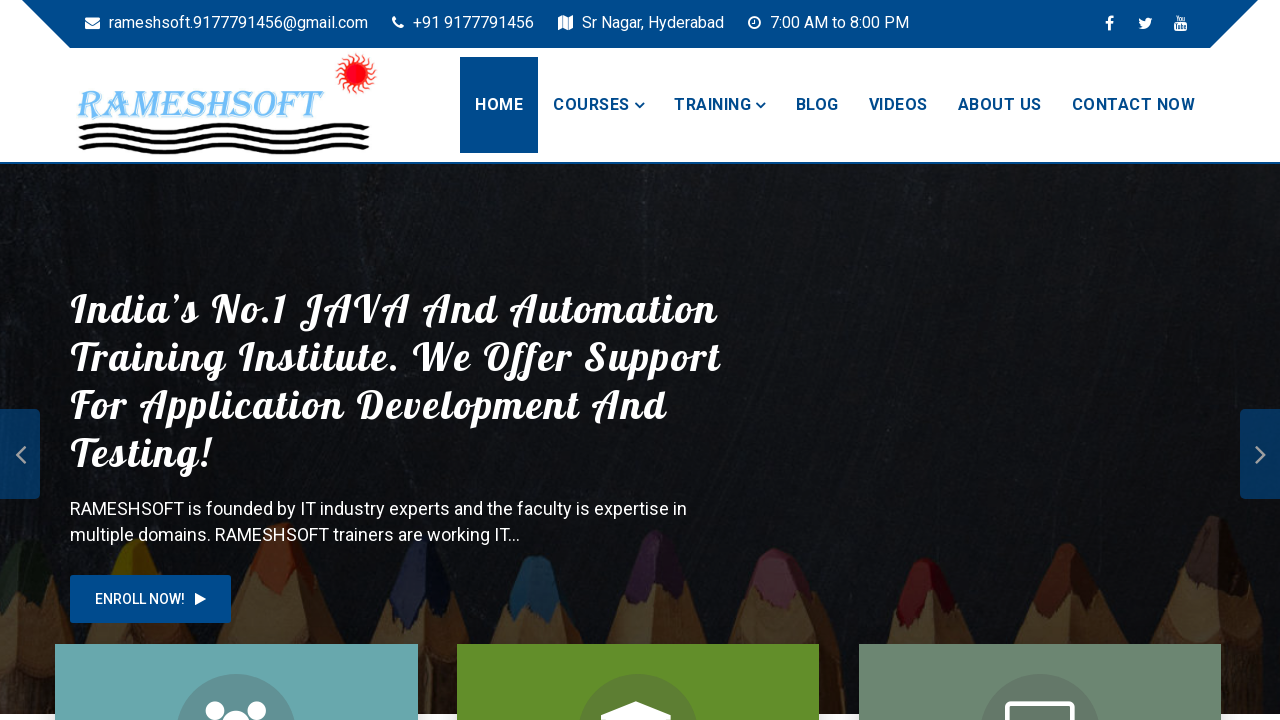

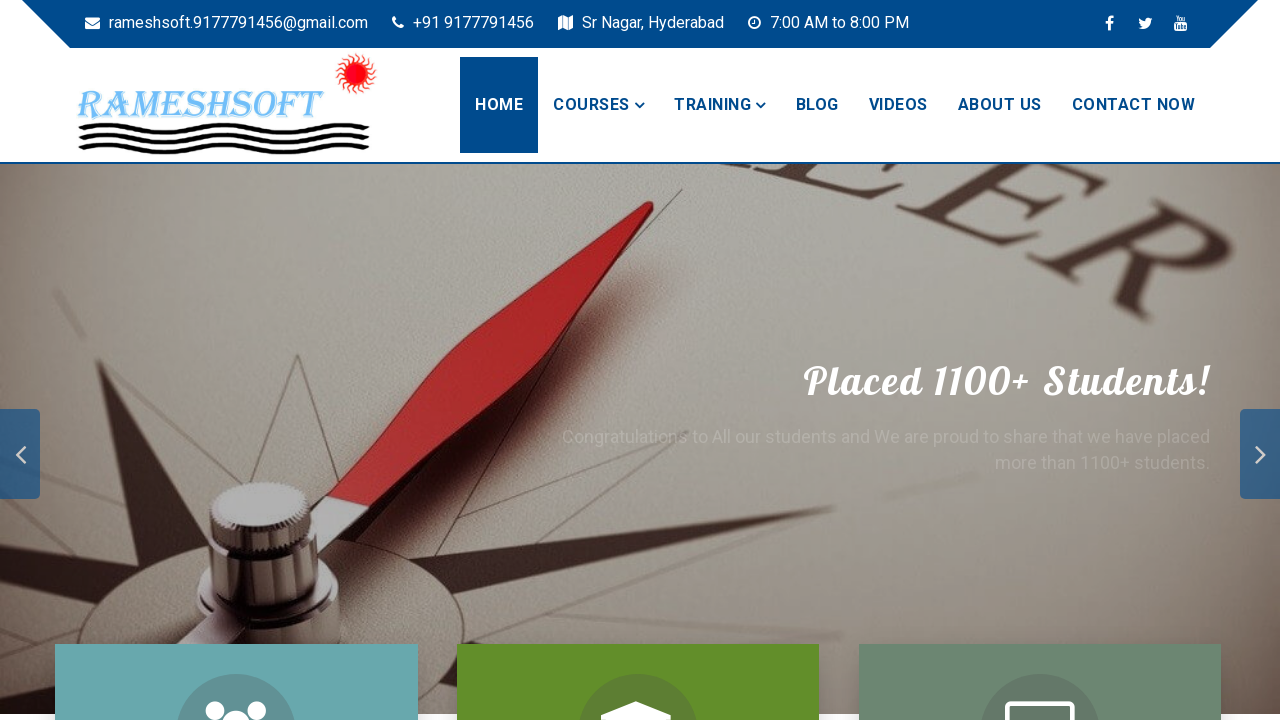